Tests that entering a valid car power value and submitting the form displays a calculated tax amount

Starting URL: https://cartax.uslugi.io/

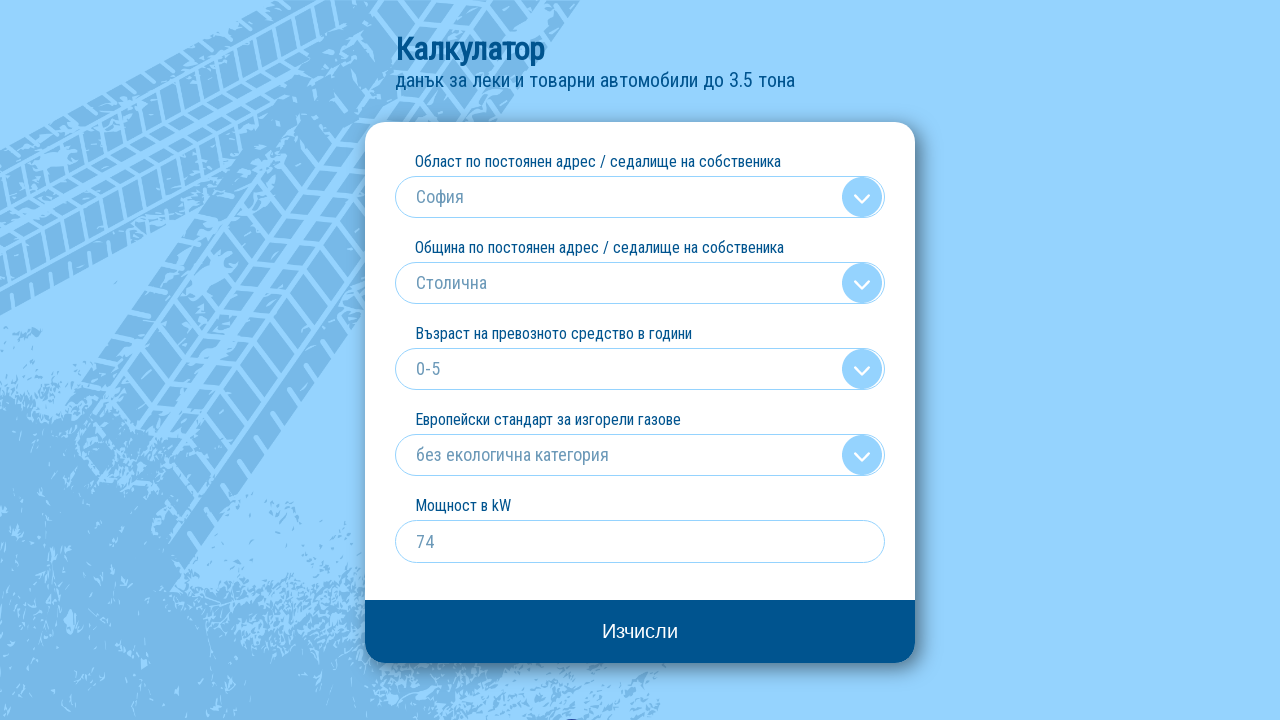

Cleared the kW input field on input[name='kw']
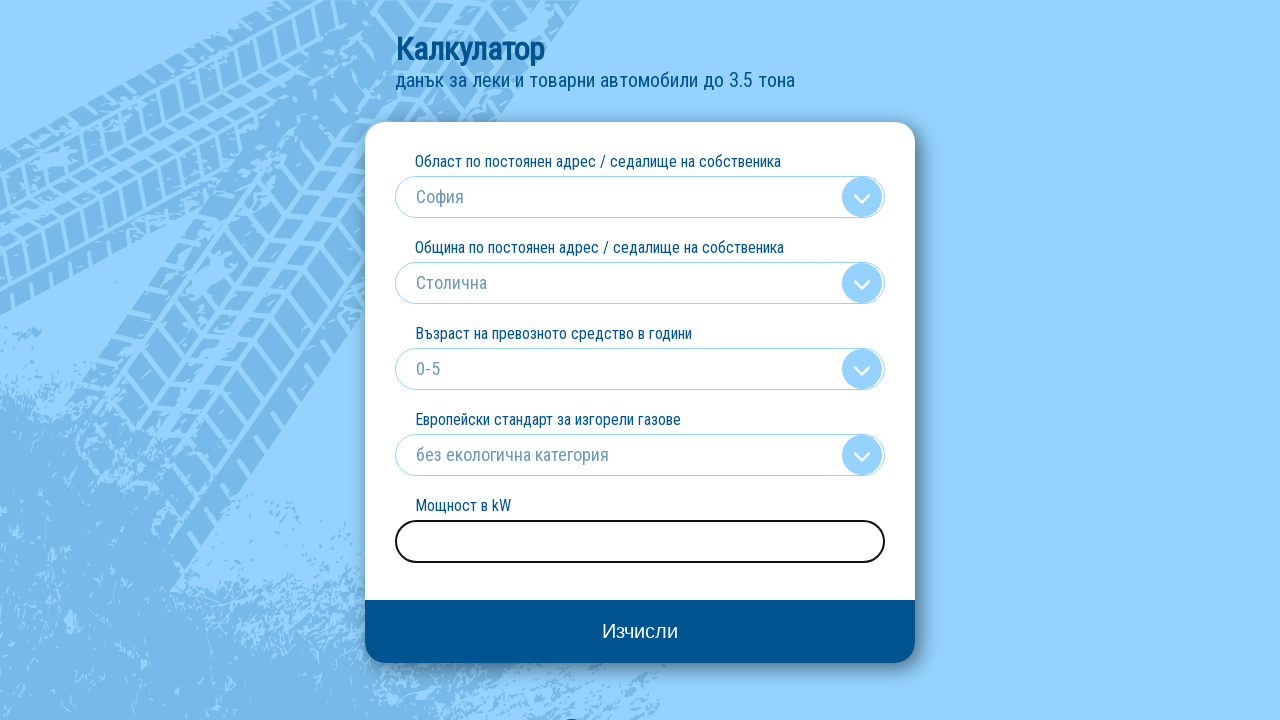

Entered valid car power value of 136 kW on input[name='kw']
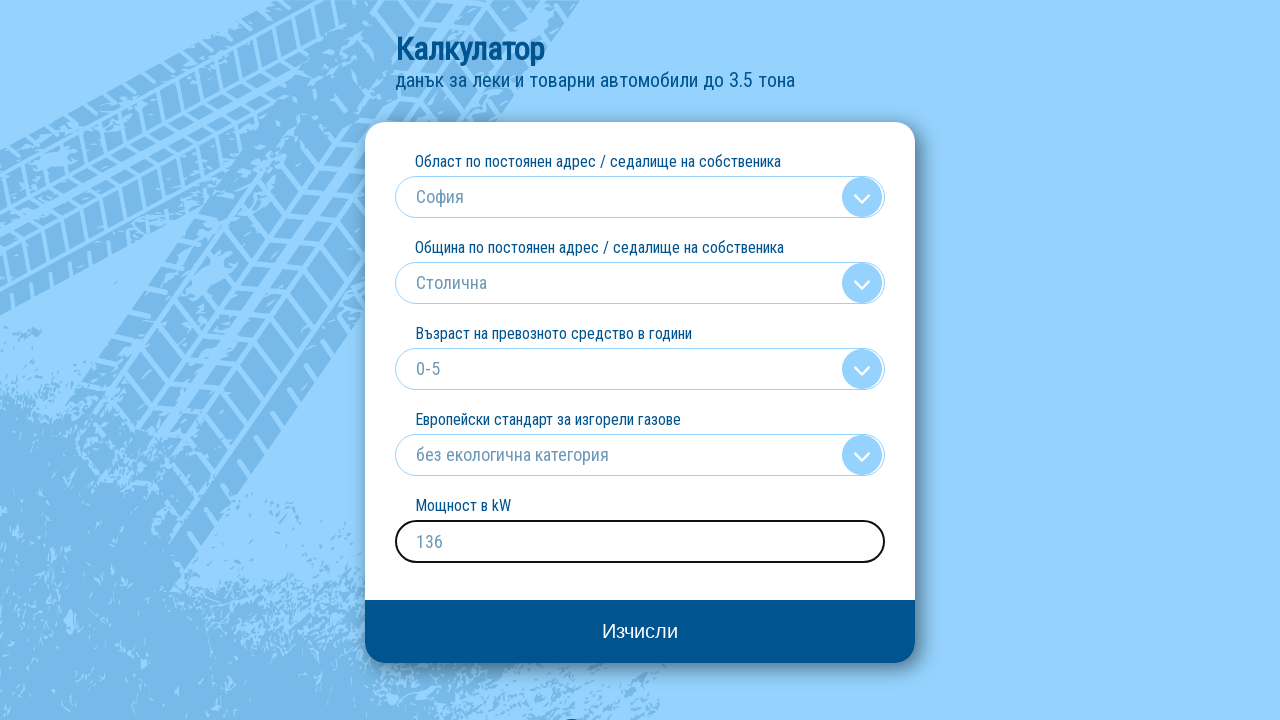

Submitted the form by pressing Enter on input[name='kw']
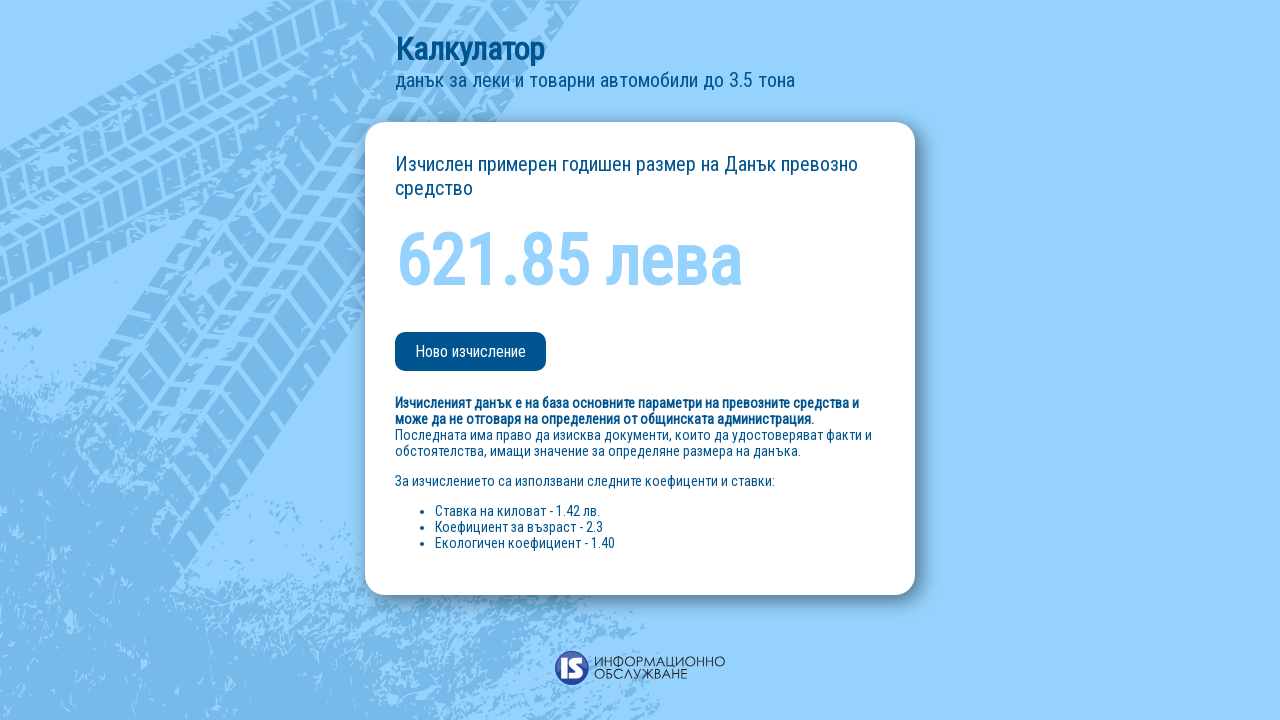

Calculated tax amount displayed successfully
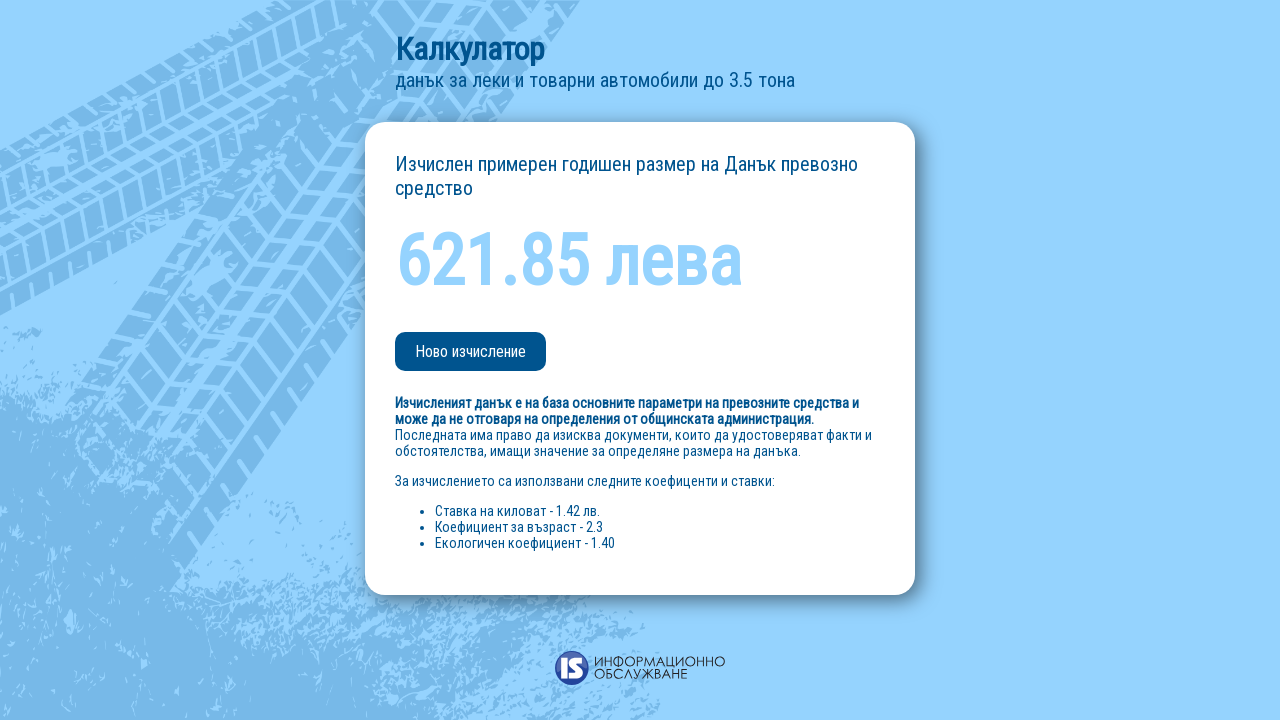

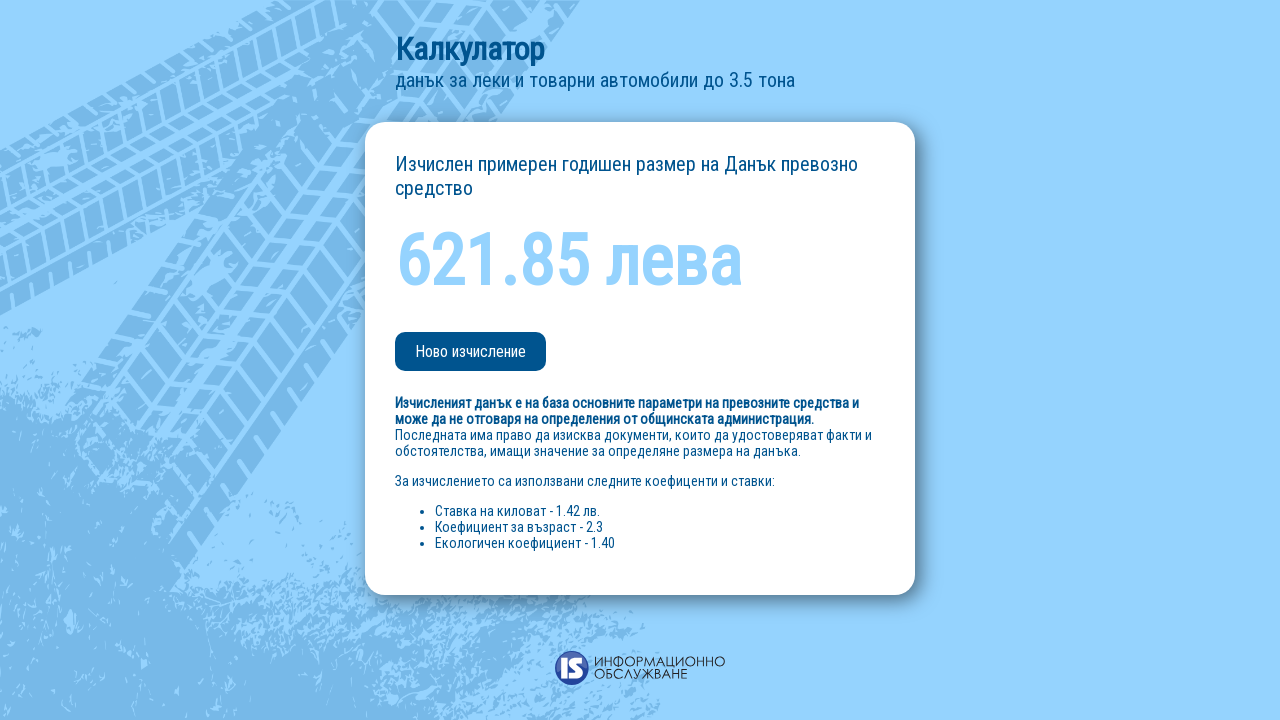